Tests VWO login functionality with invalid credentials and verifies that an error message is displayed

Starting URL: https://app.vwo.com

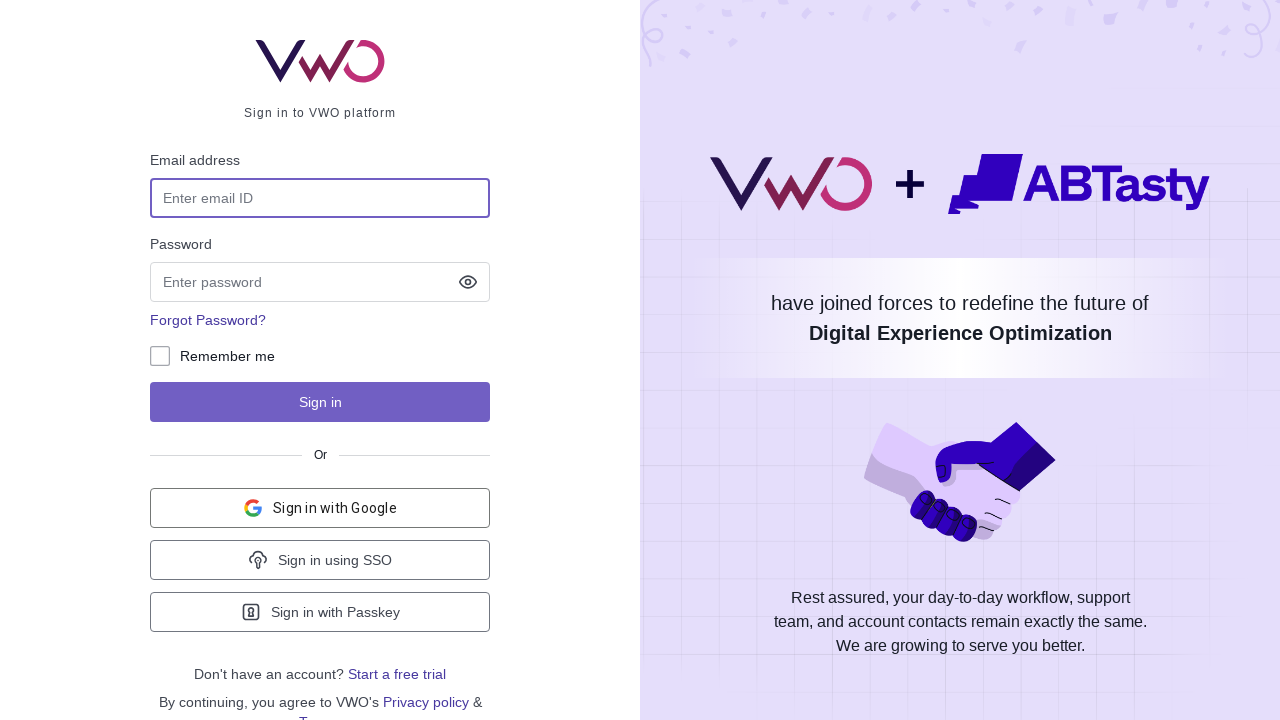

Navigated to VWO login page at https://app.vwo.com
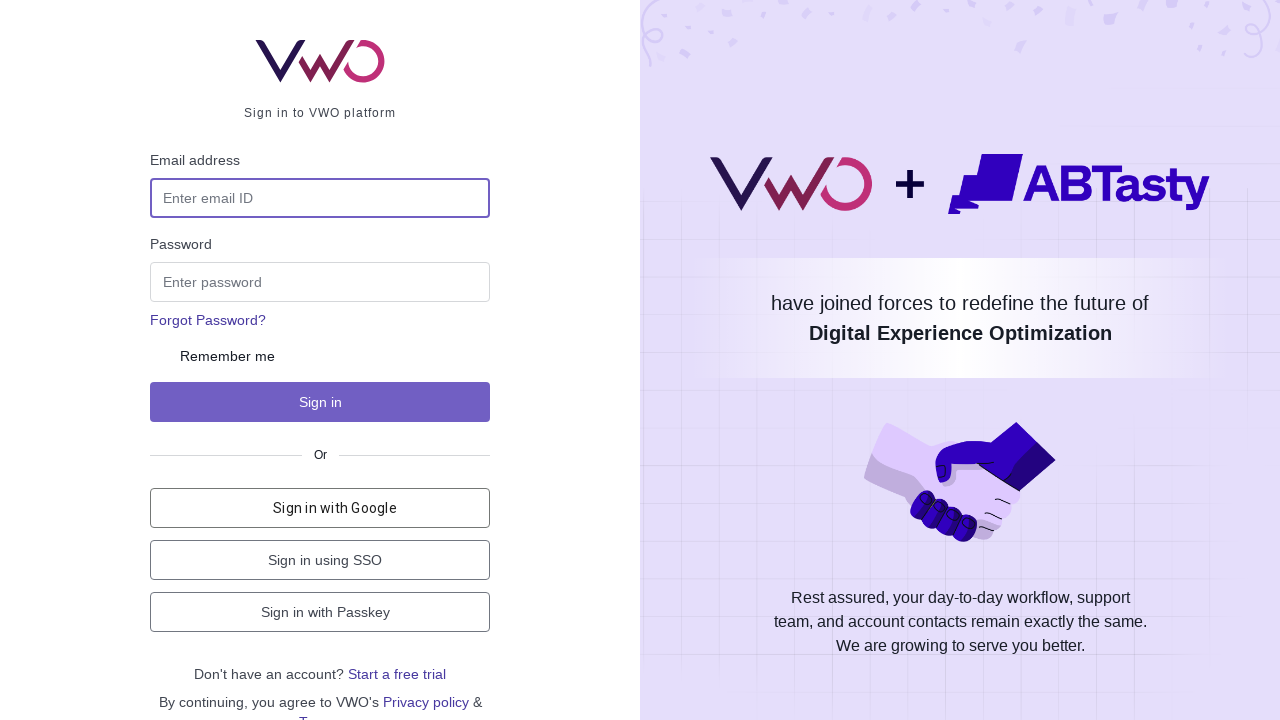

Filled email field with admin@admin.com on #login-username
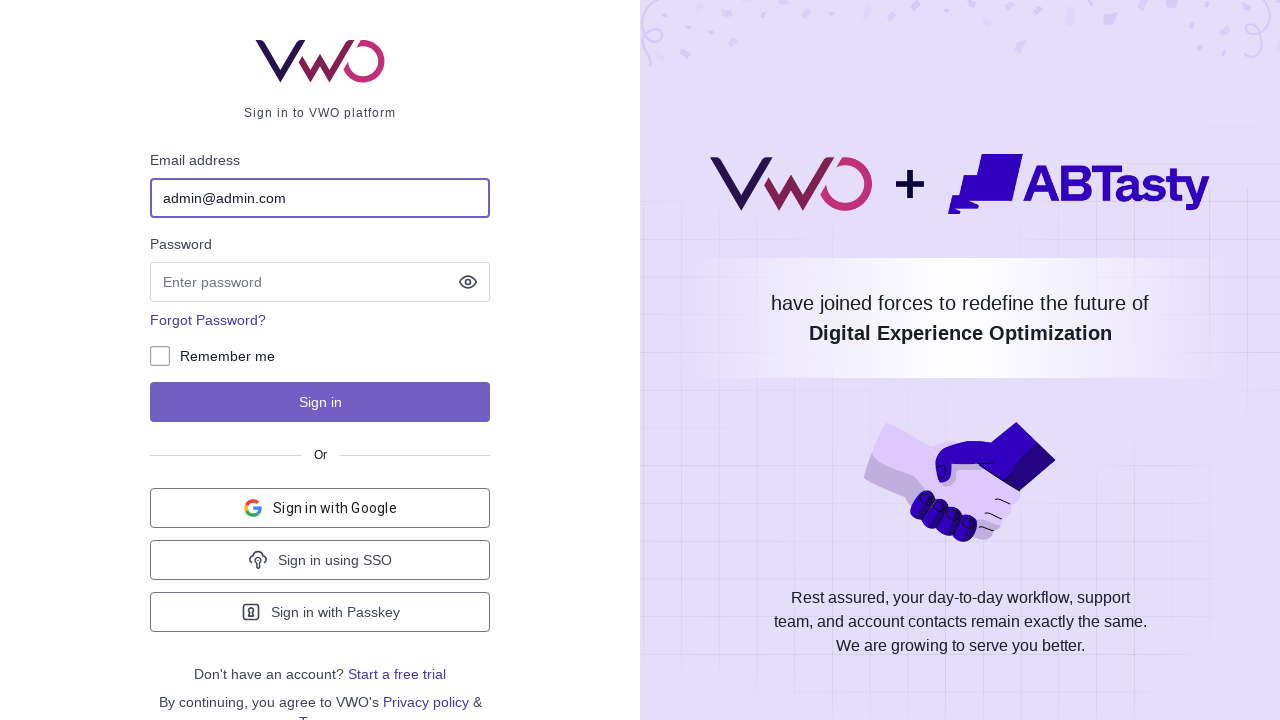

Filled password field with invalid password 12345 on input[name='password']
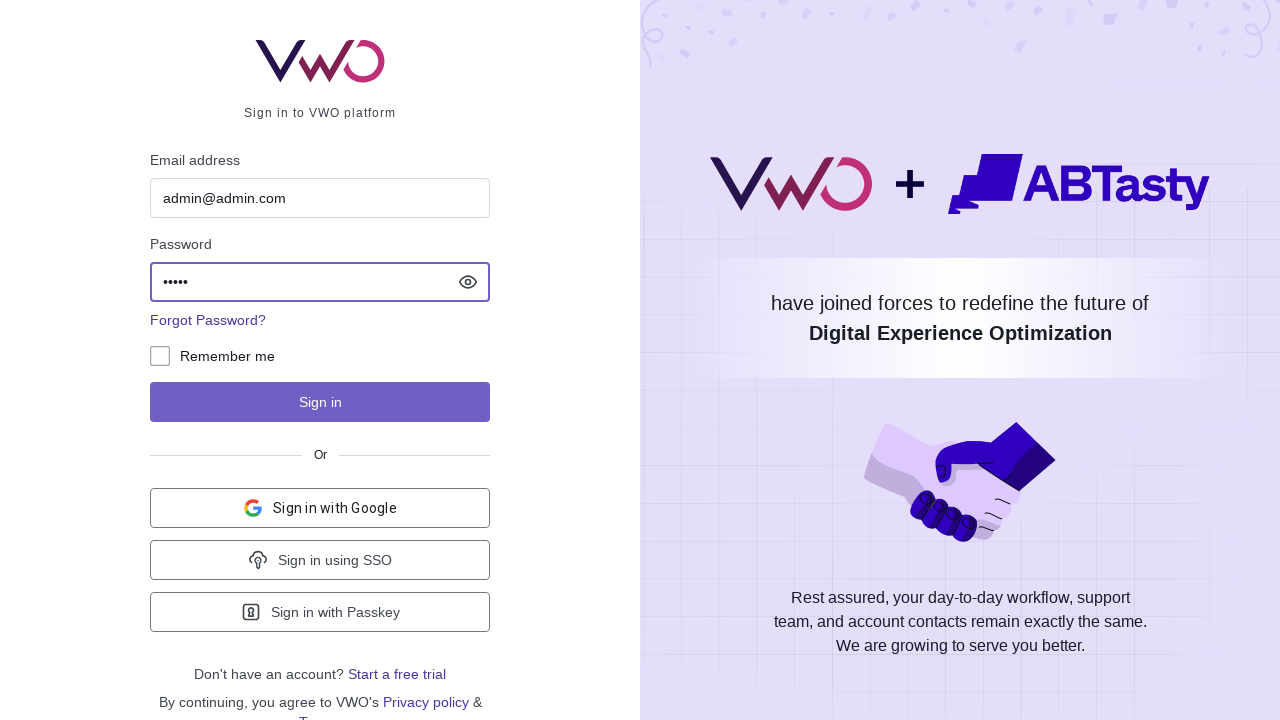

Clicked login submit button at (320, 402) on #js-login-btn
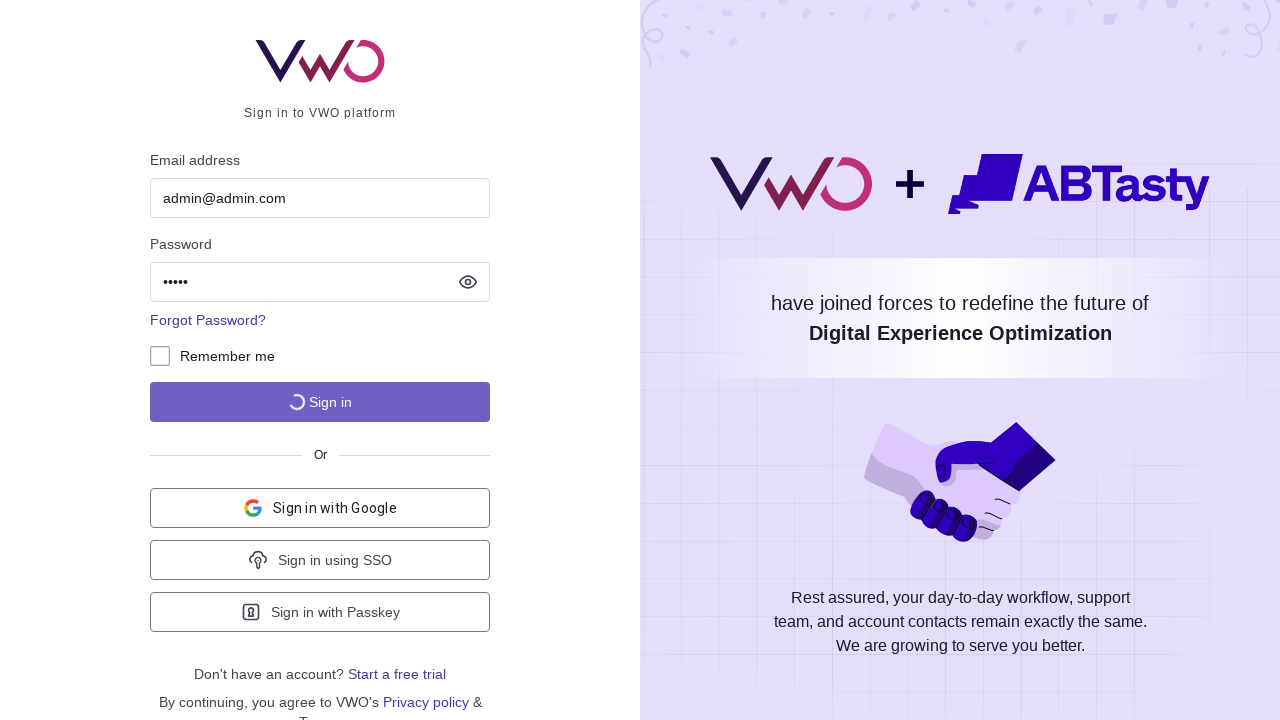

Error message notification appeared
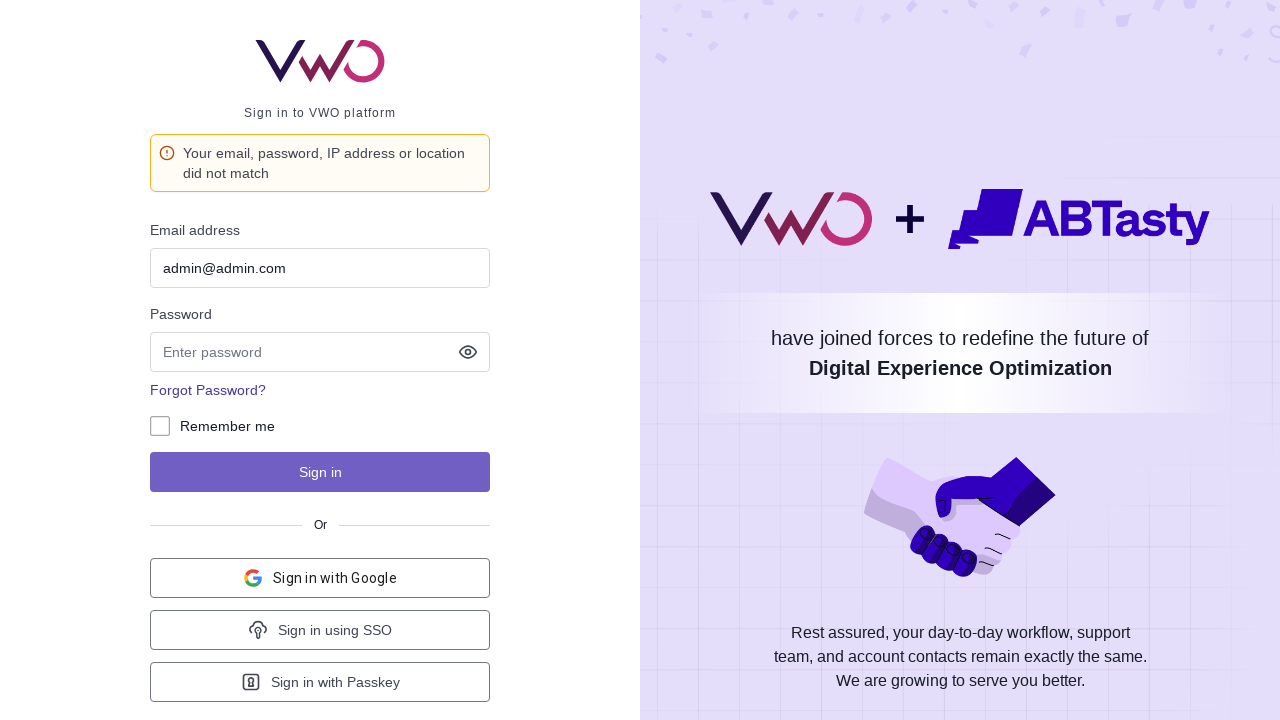

Verified error message: 'Your email, password, IP address or location did not match'
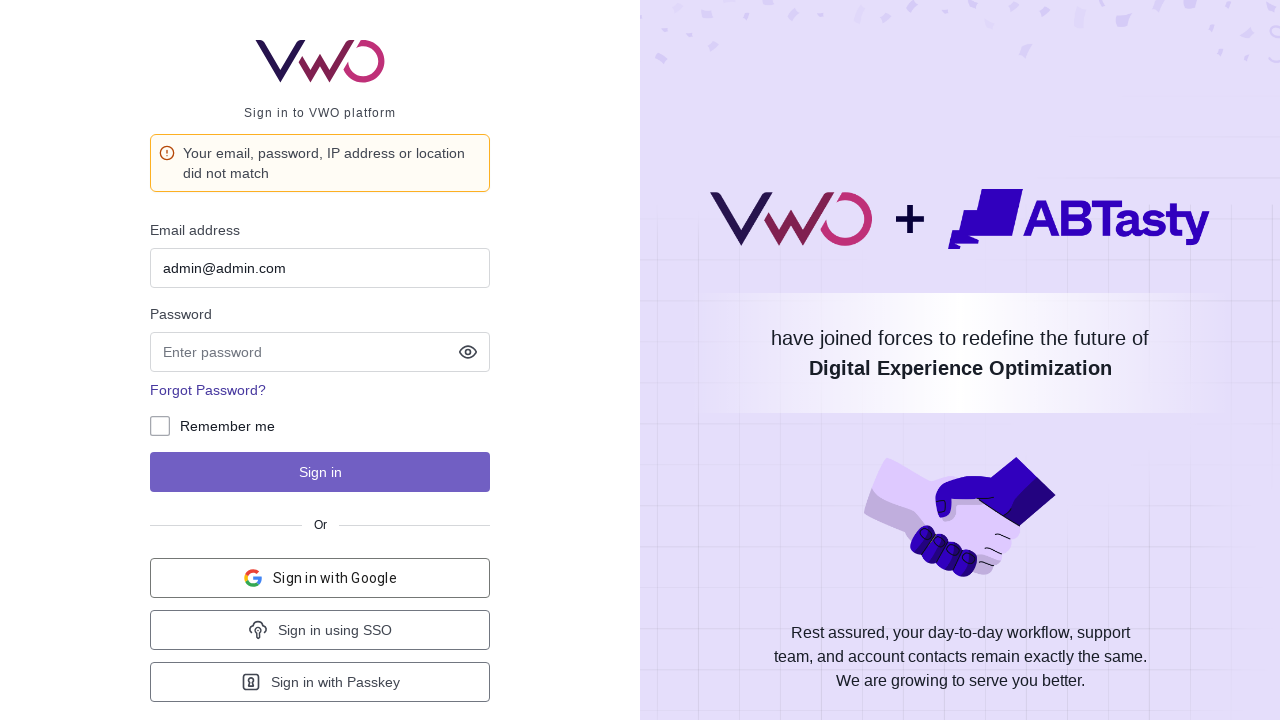

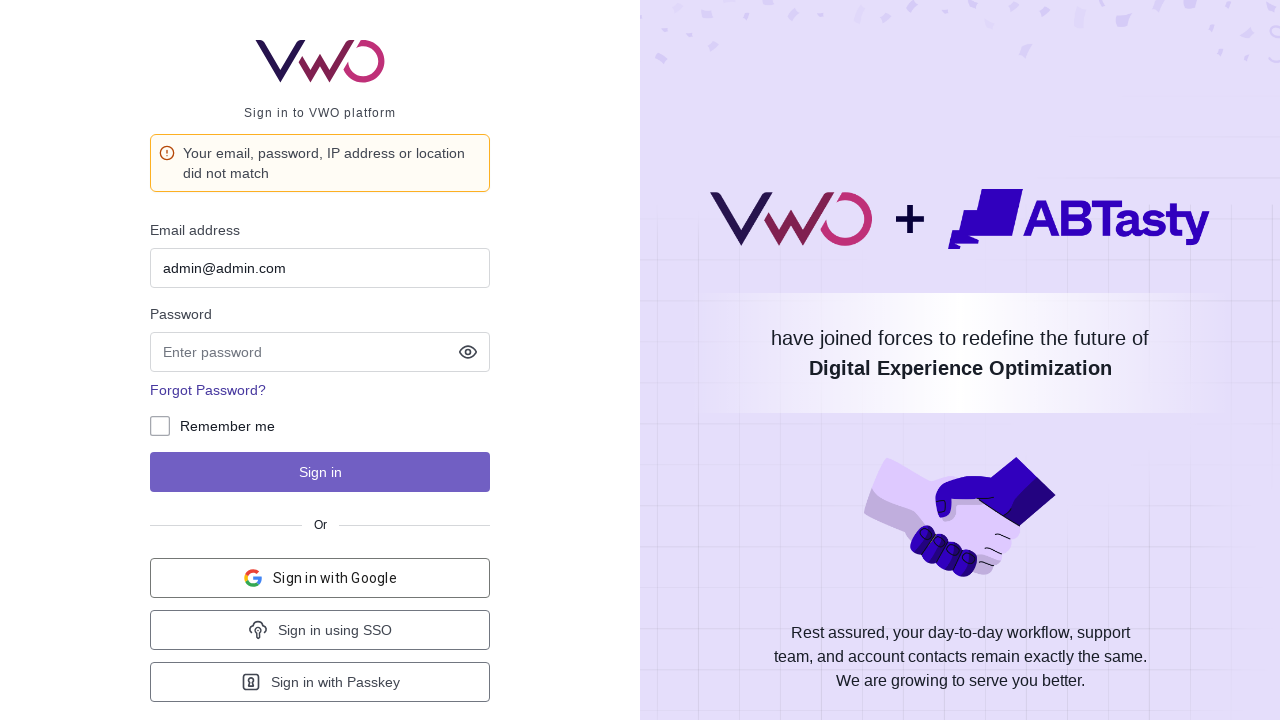